Improved multiple window handling test that stores window handles before clicking, then identifies the new window by comparing handles to switch between windows reliably

Starting URL: http://the-internet.herokuapp.com/windows

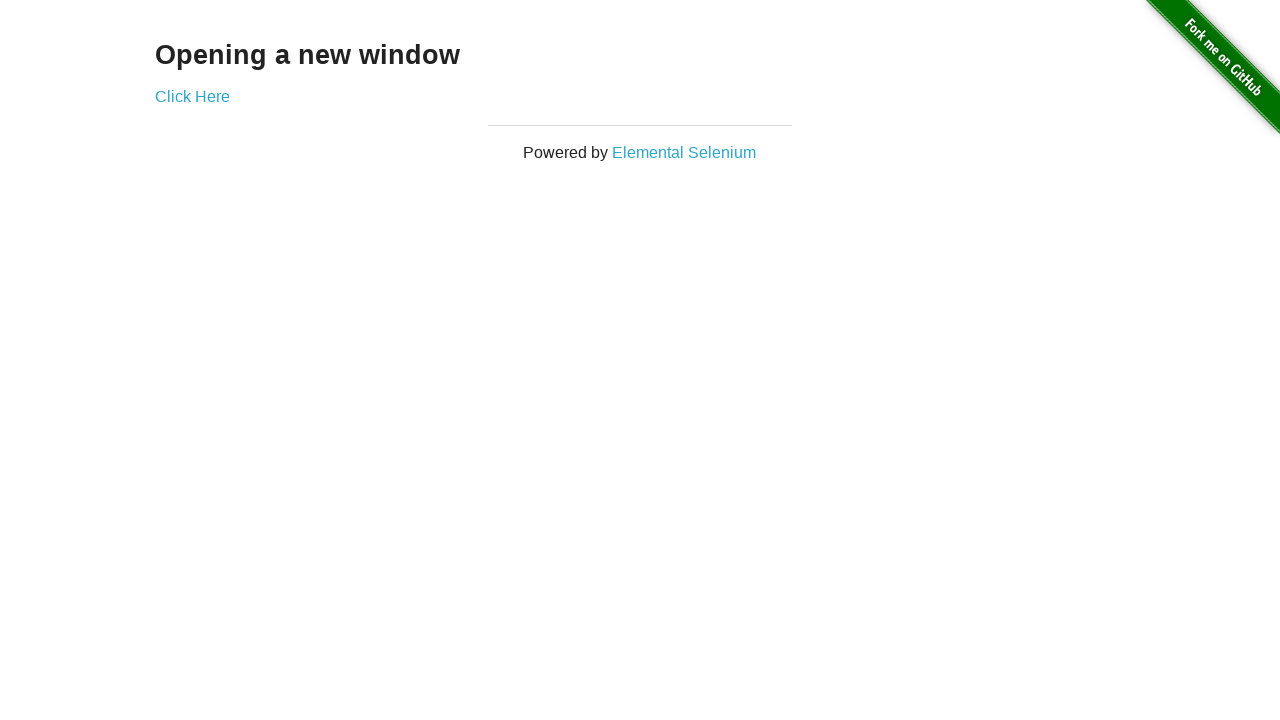

Stored reference to the original page
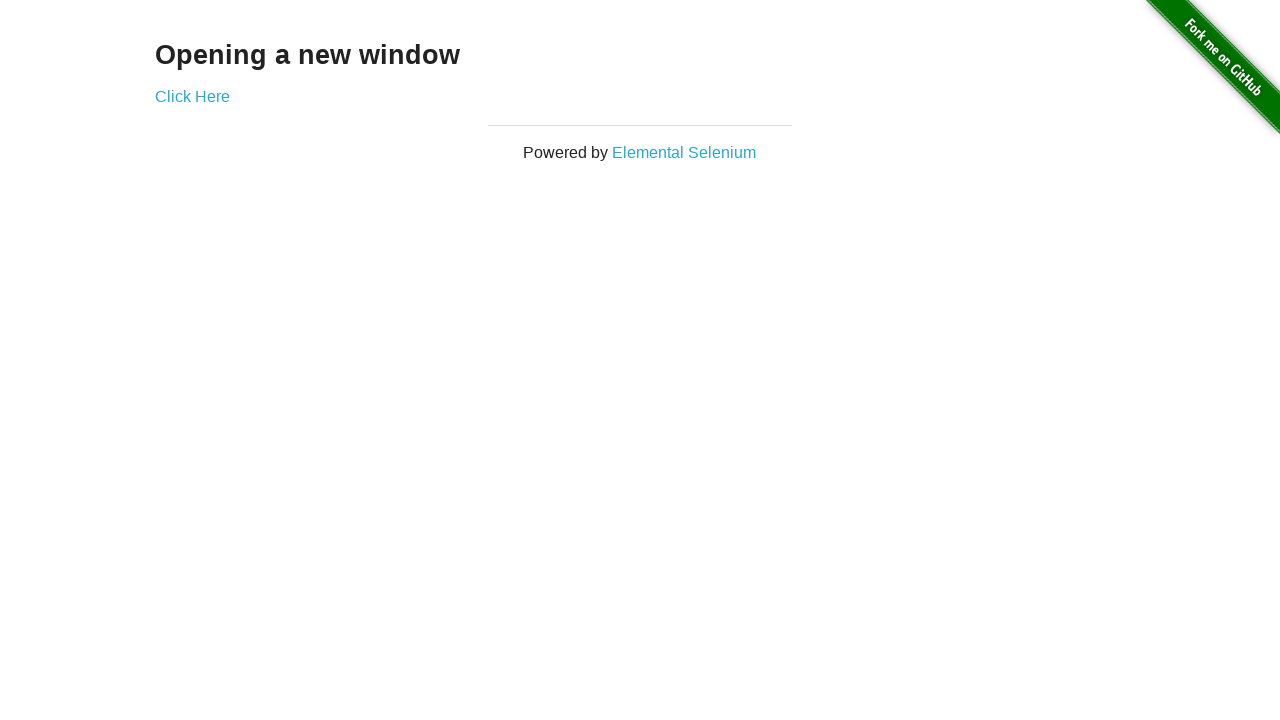

Clicked link to open new window at (192, 96) on .example a
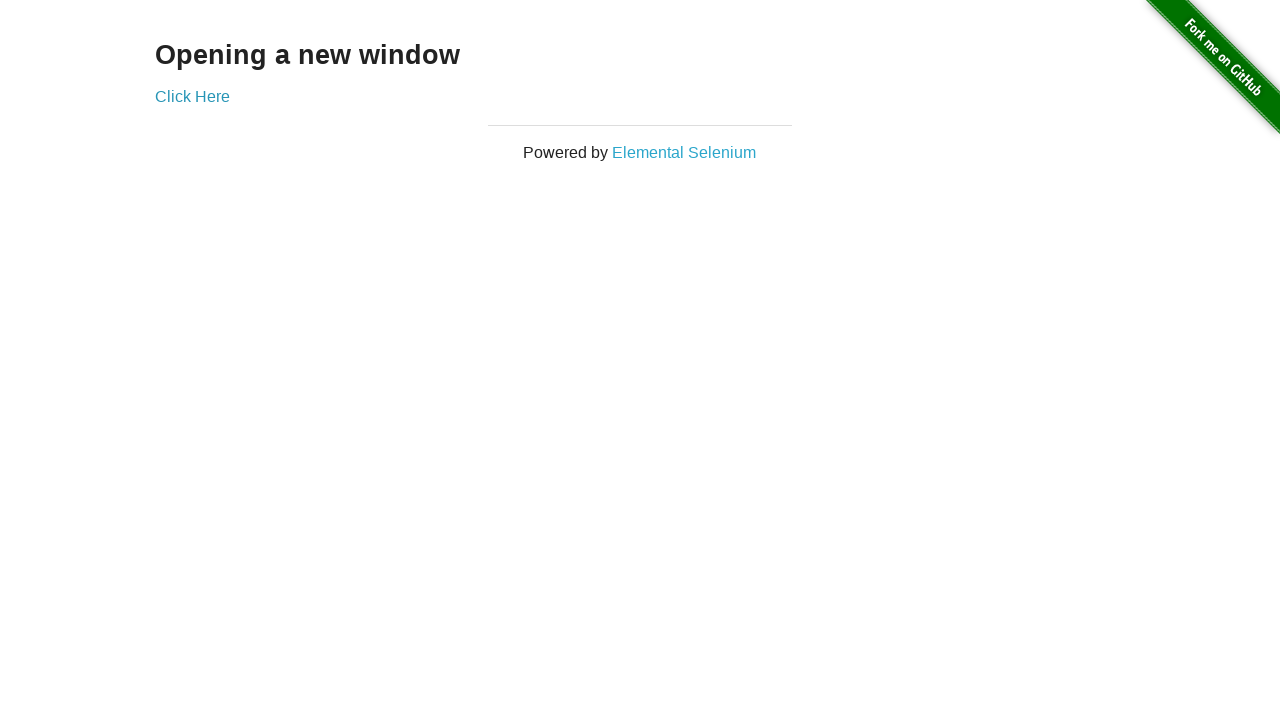

Captured new page object from context
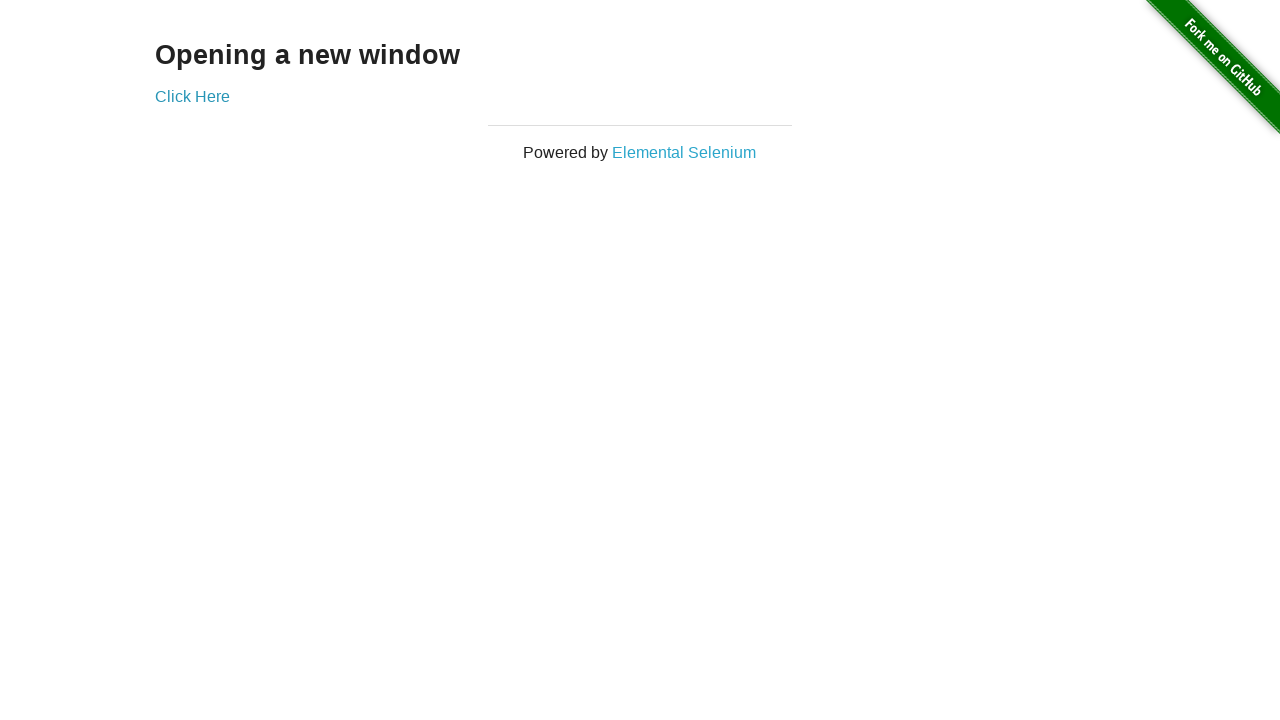

New page finished loading
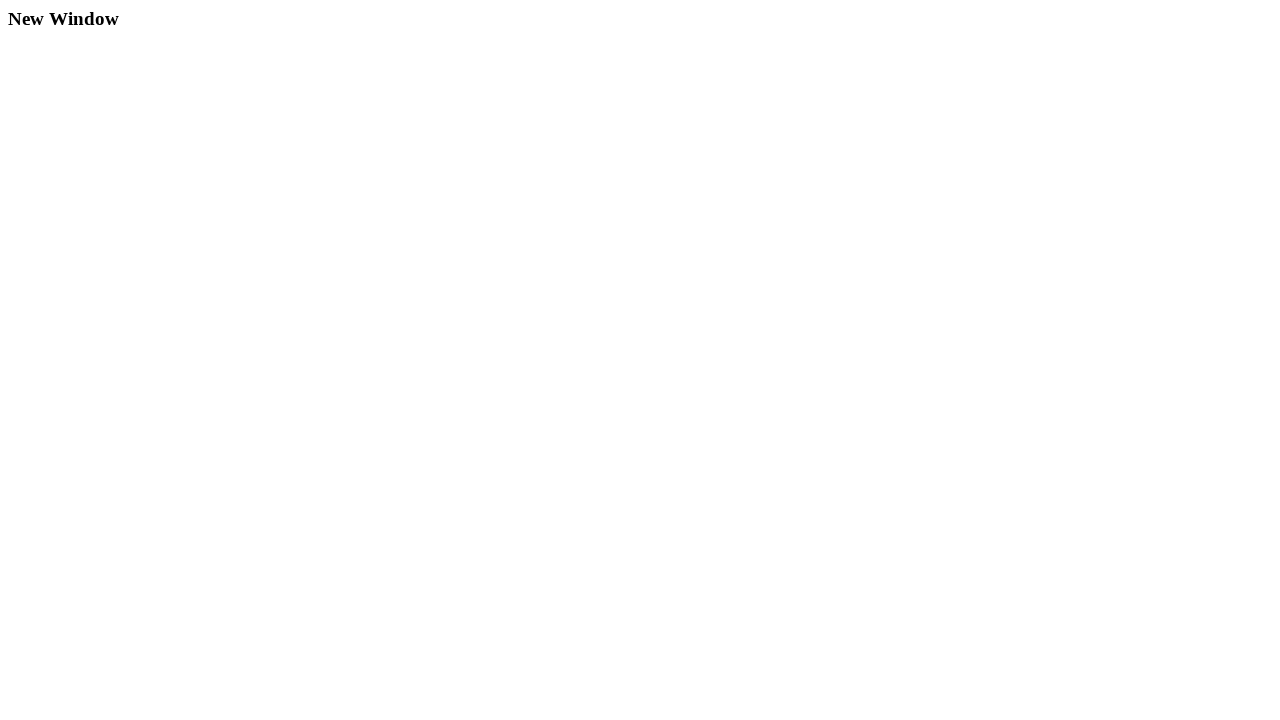

Verified first window title is not 'New Window'
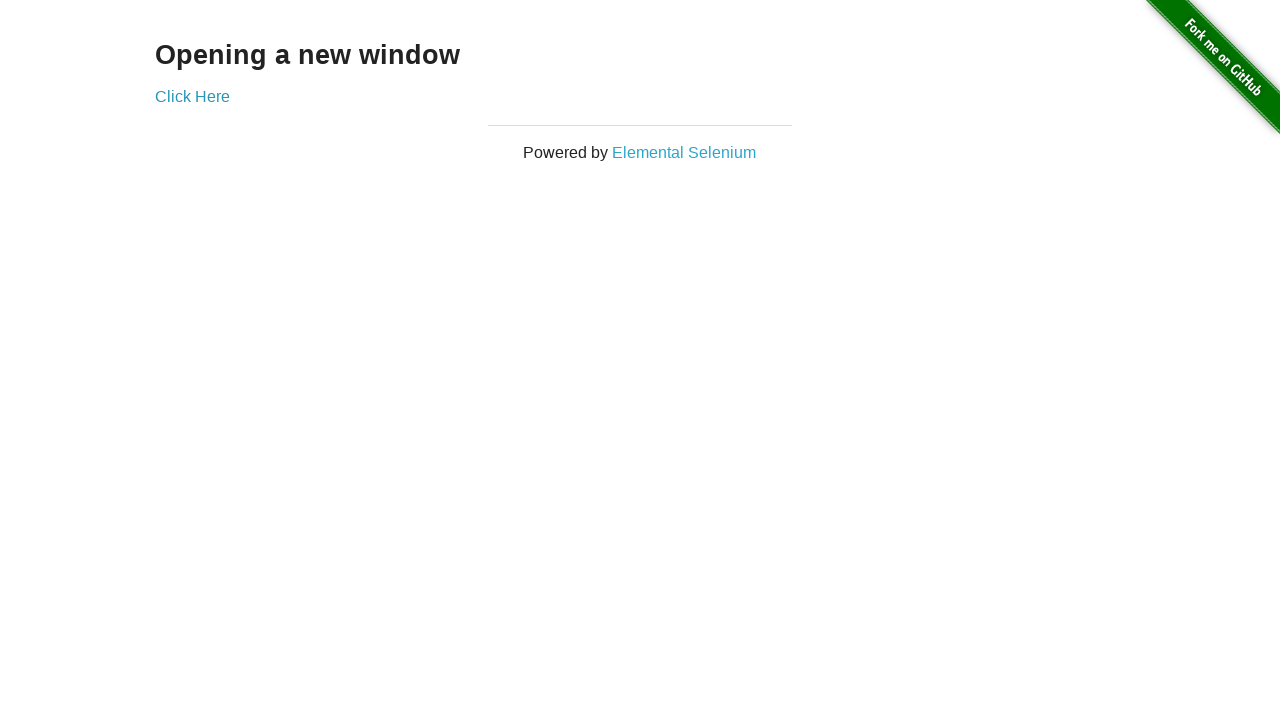

Verified new window title is 'New Window'
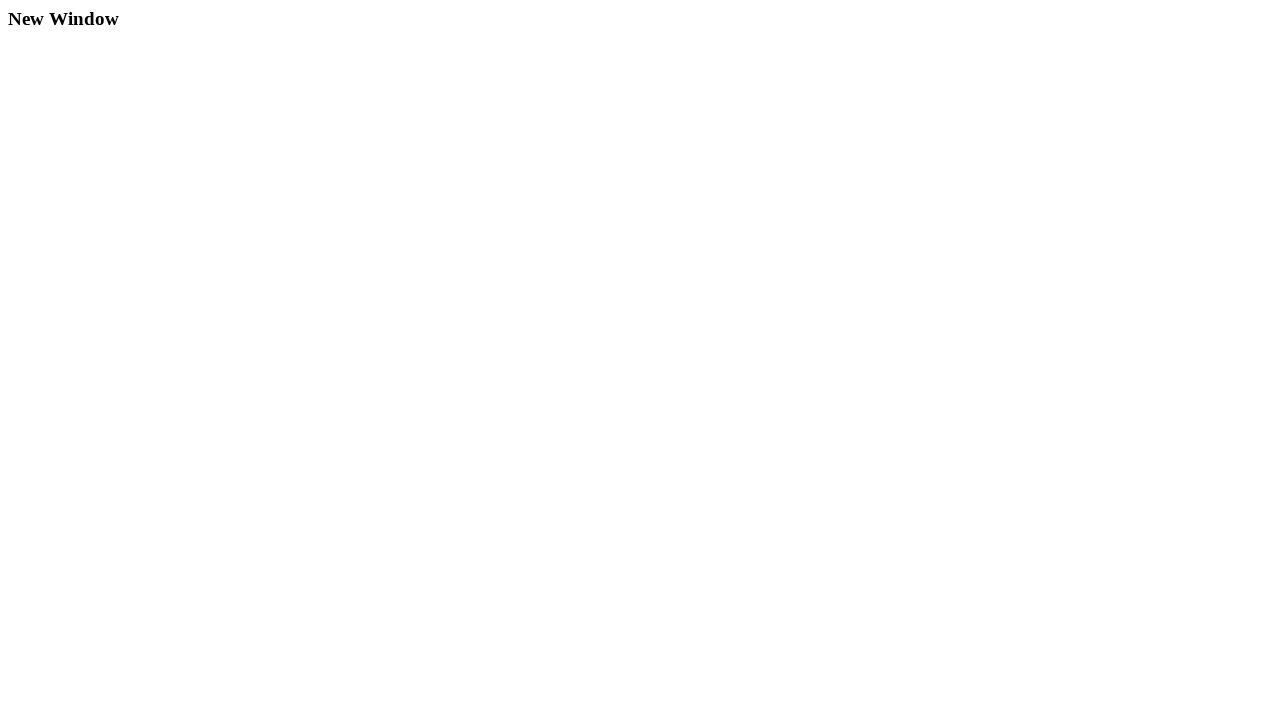

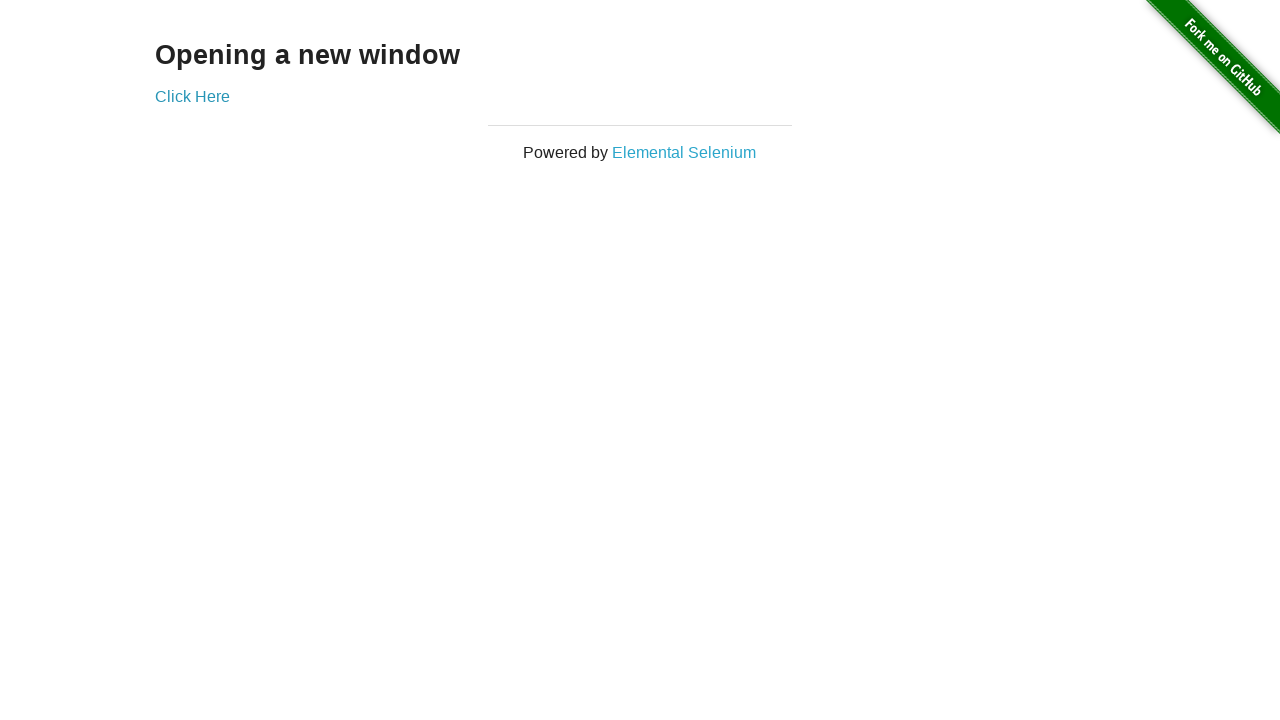